Tests Hacker News search functionality by searching for "selenium" and verifying results load

Starting URL: https://news.ycombinator.com

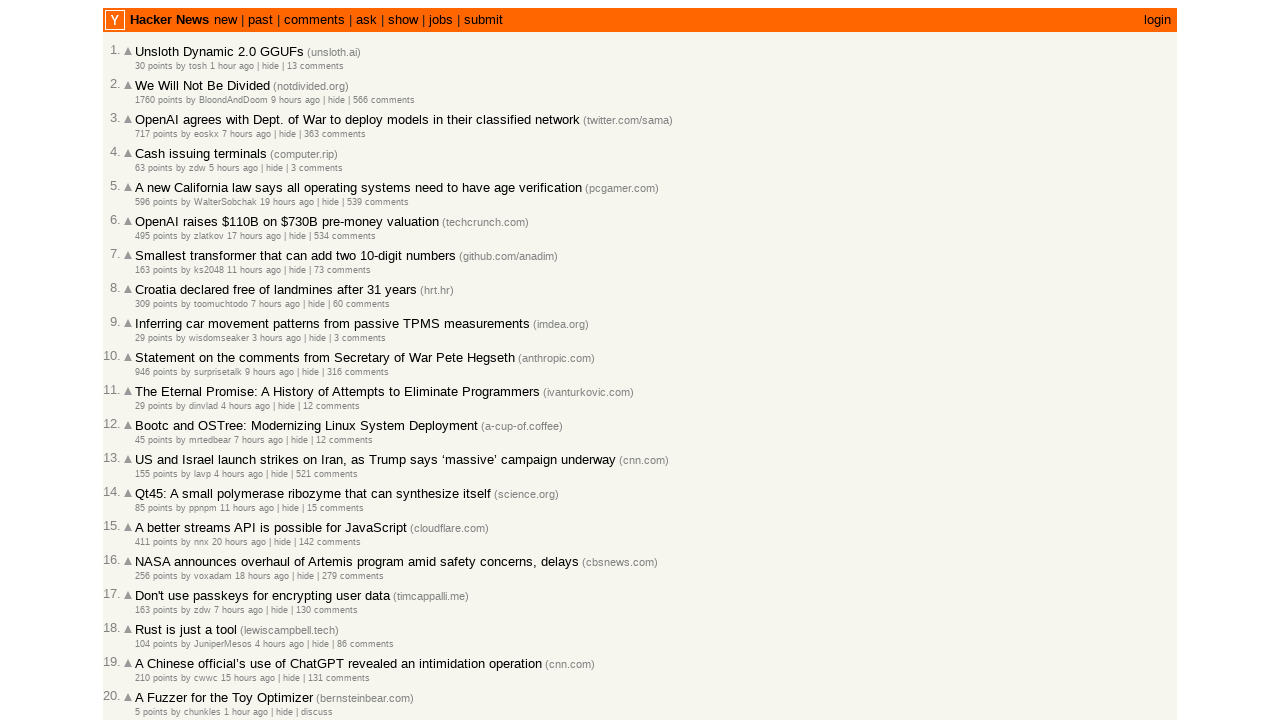

Filled search box with 'selenium' on input[name='q']
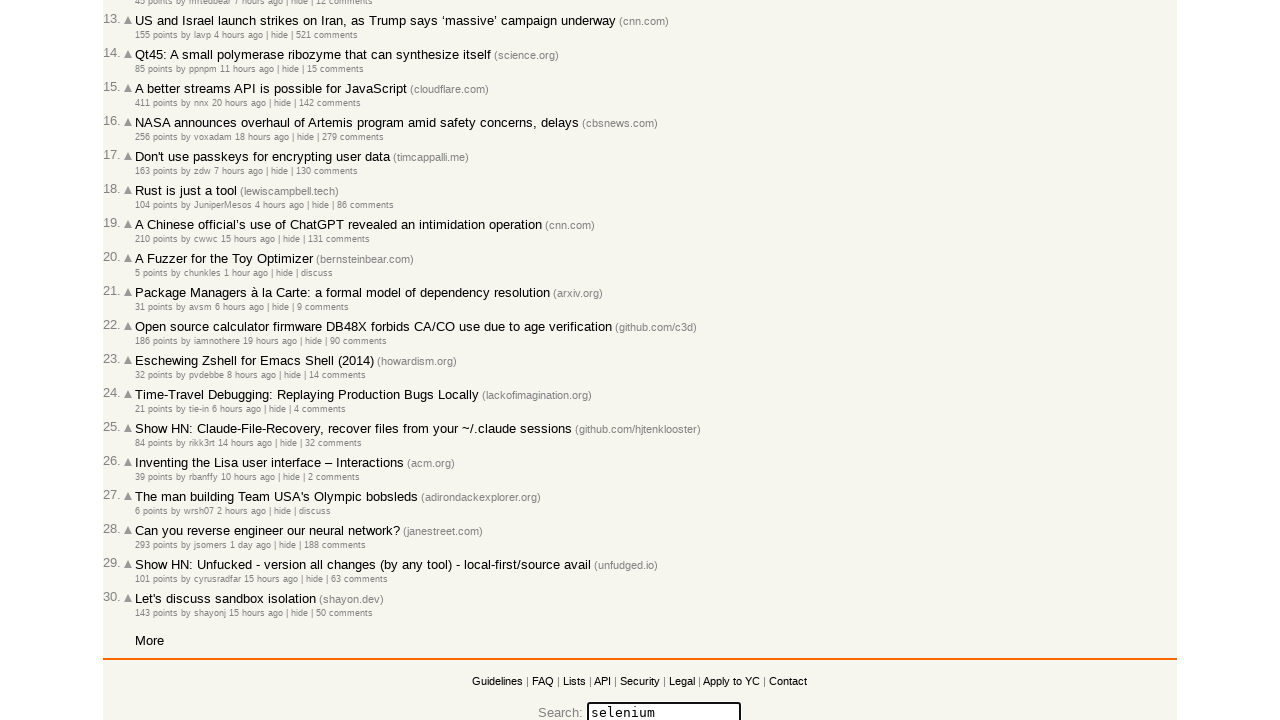

Pressed Enter to submit search query on input[name='q']
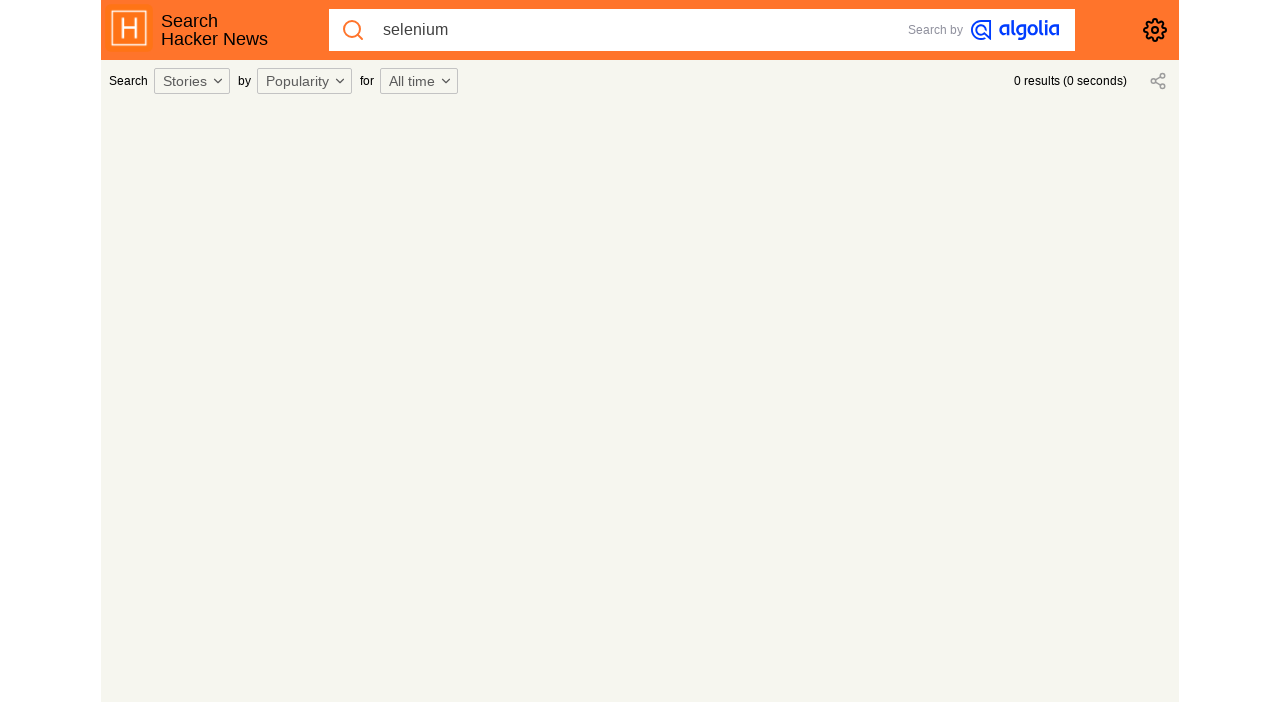

Search results loaded successfully
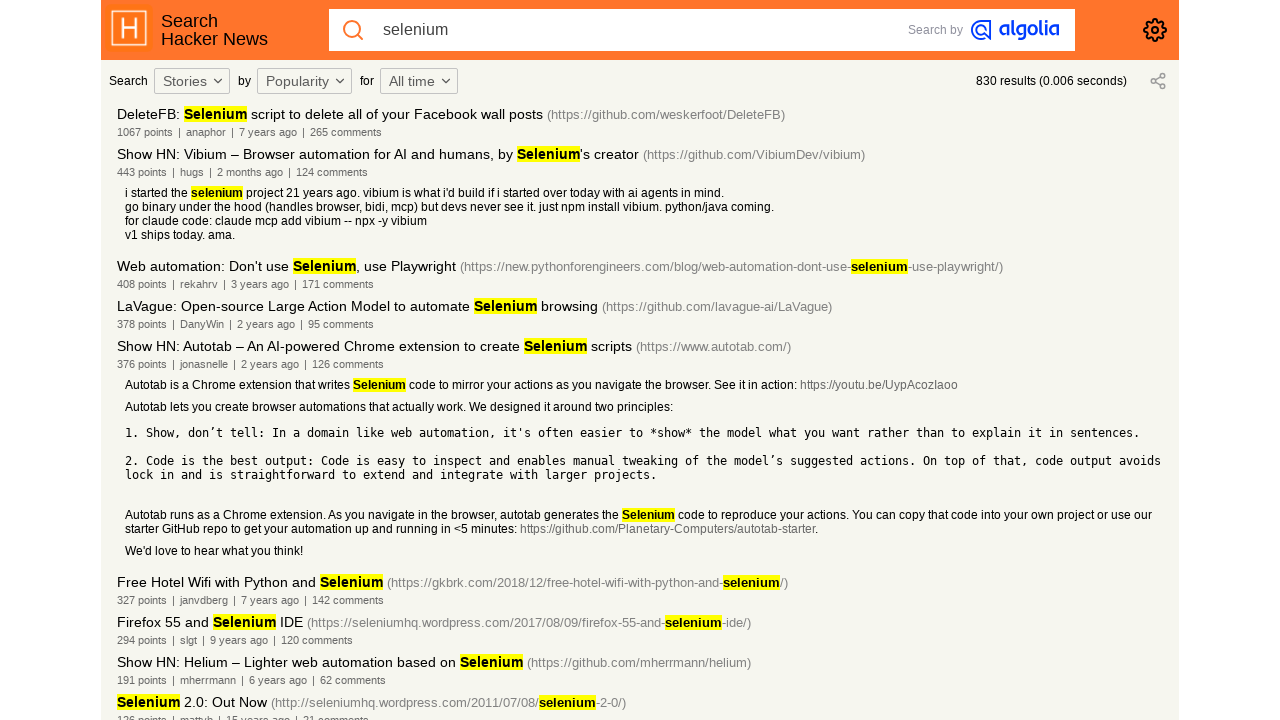

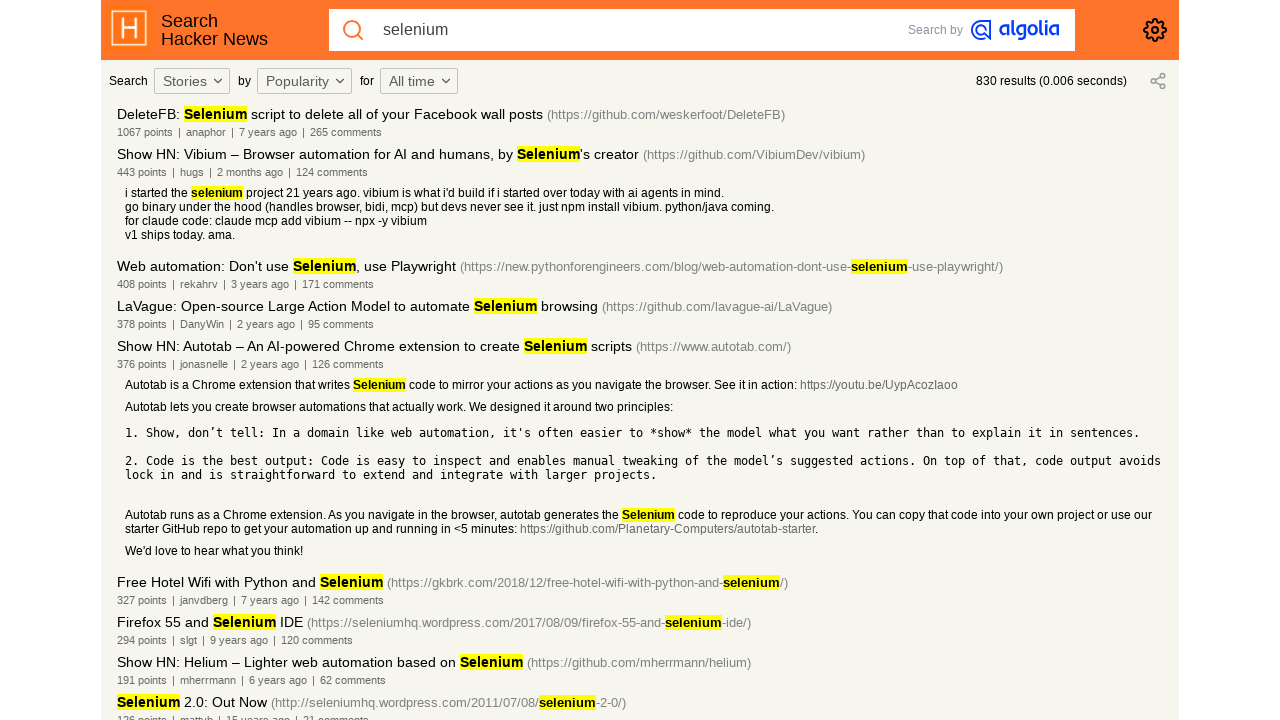